Tests that the currently applied filter is highlighted correctly.

Starting URL: https://demo.playwright.dev/todomvc

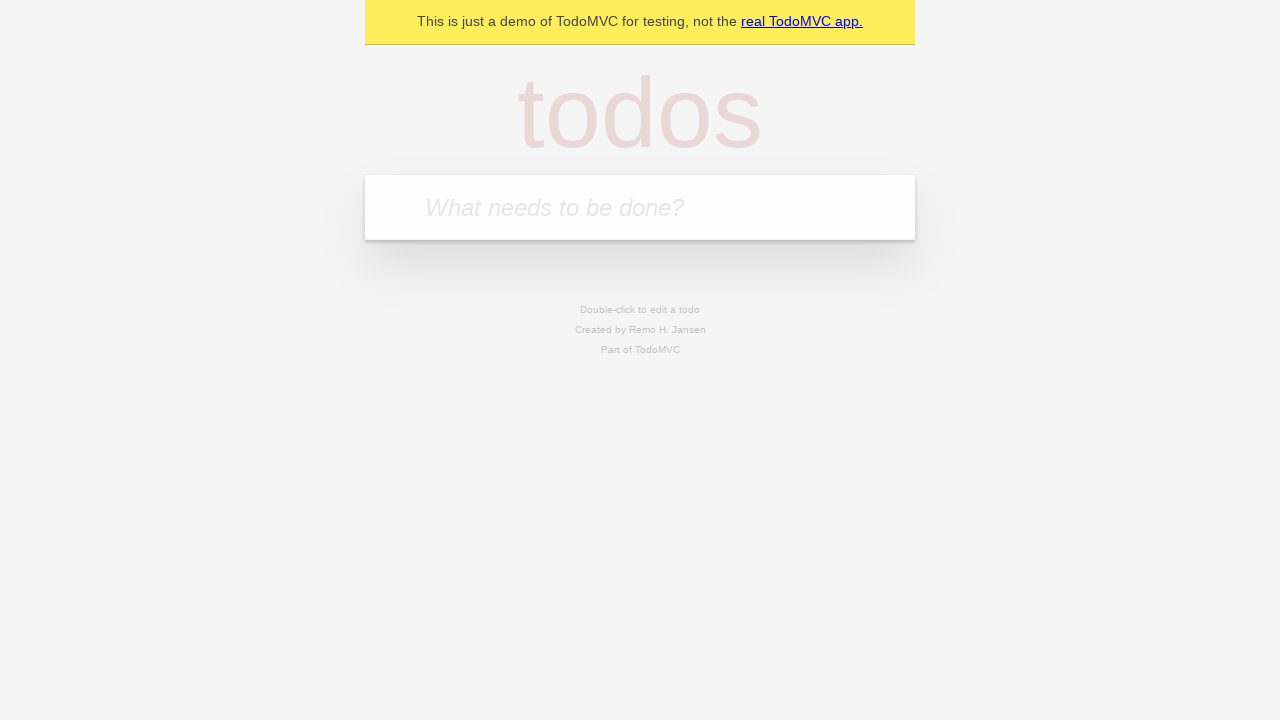

Filled new todo field with 'buy some cheese' on .new-todo
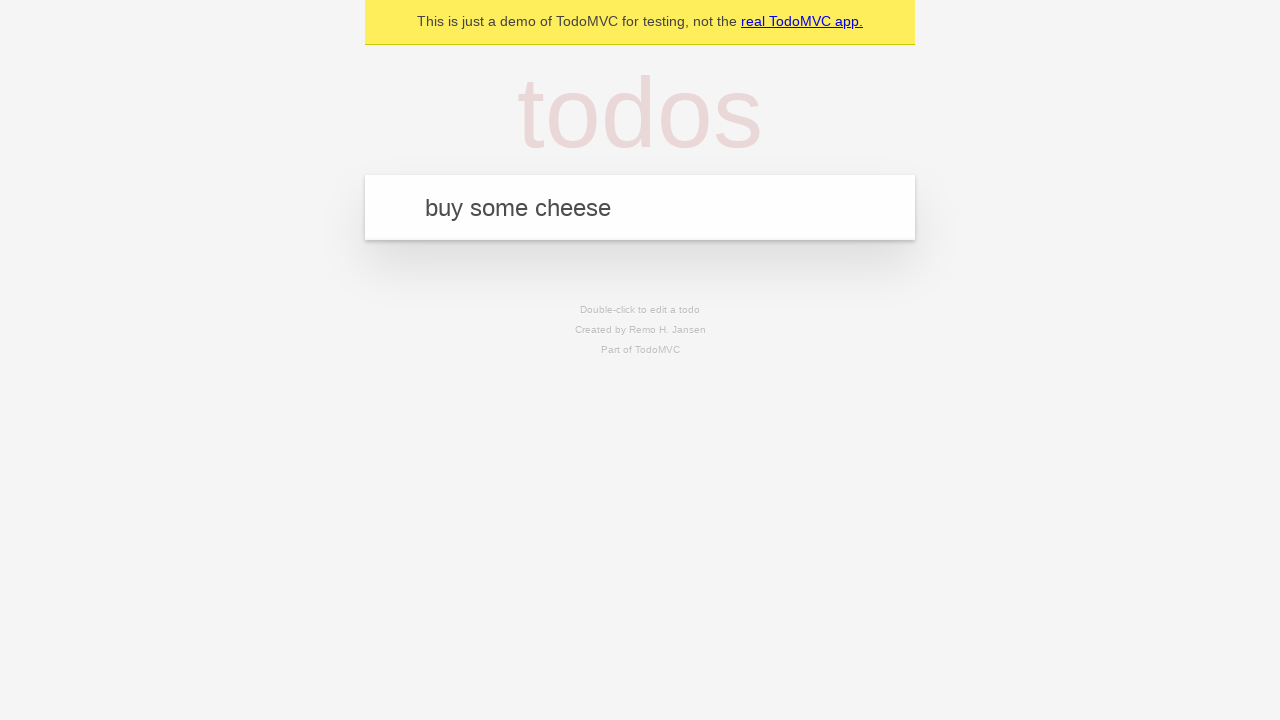

Pressed Enter to add first todo on .new-todo
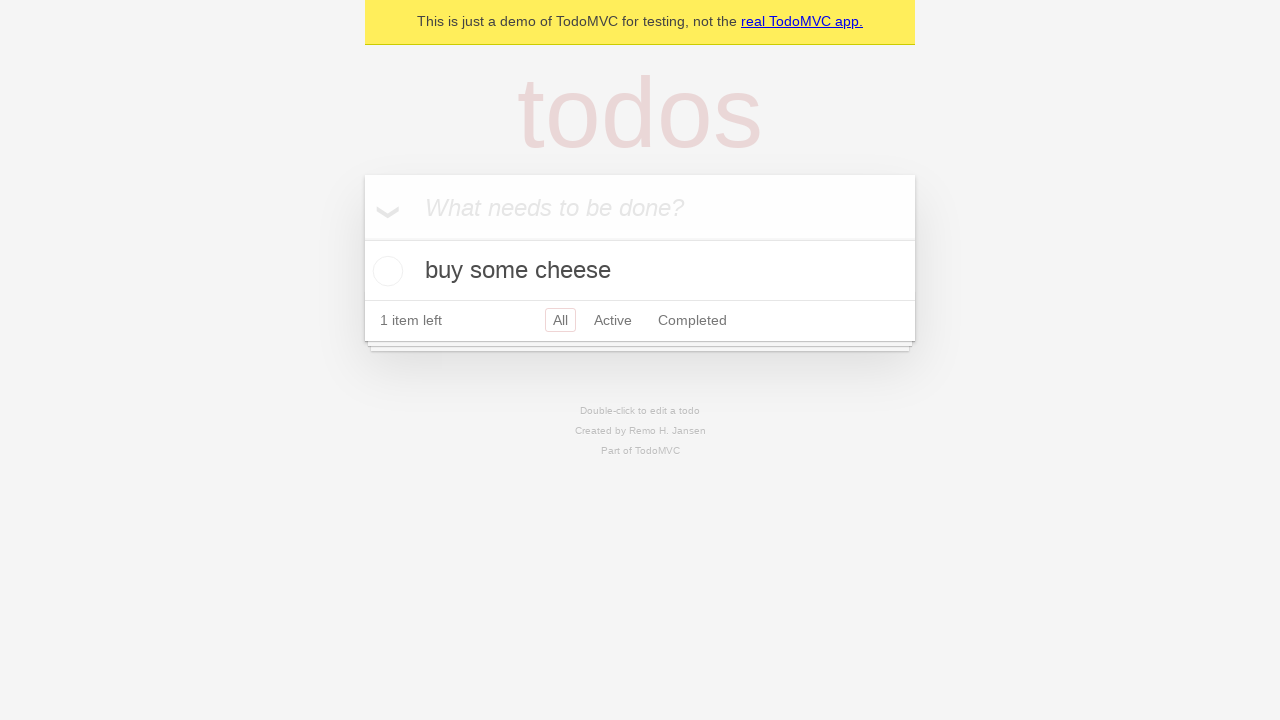

Filled new todo field with 'feed the cat' on .new-todo
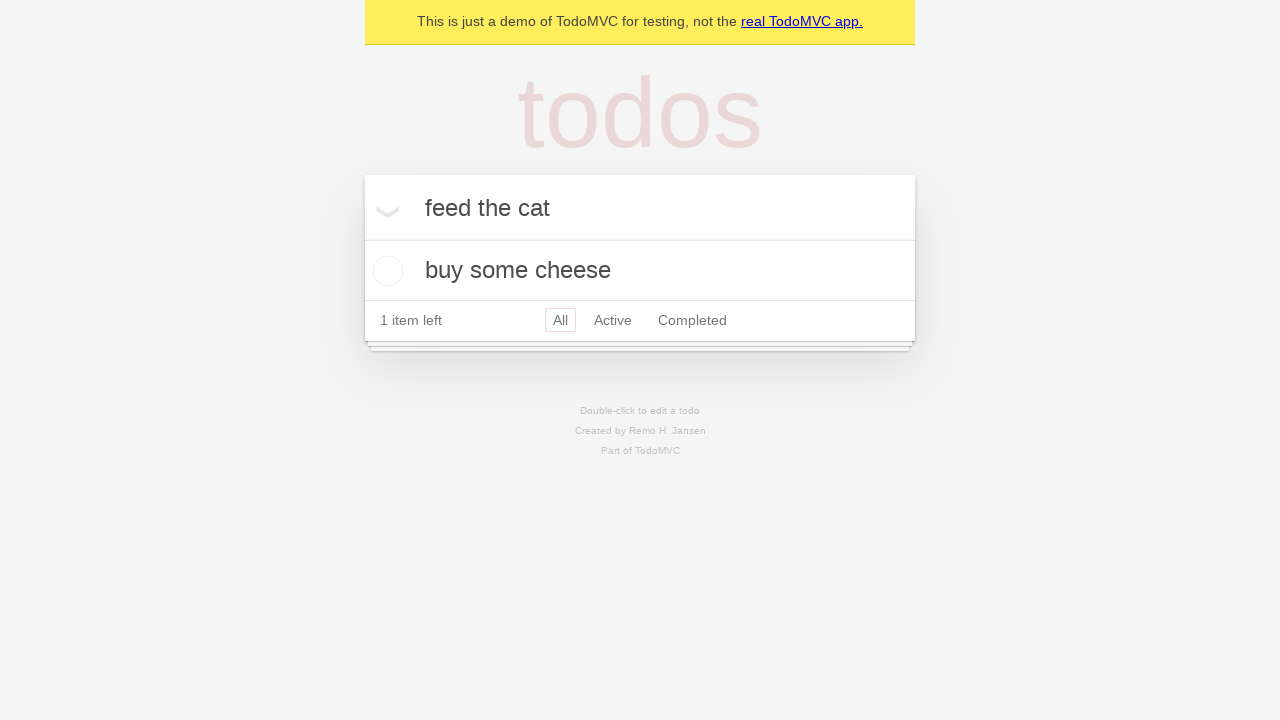

Pressed Enter to add second todo on .new-todo
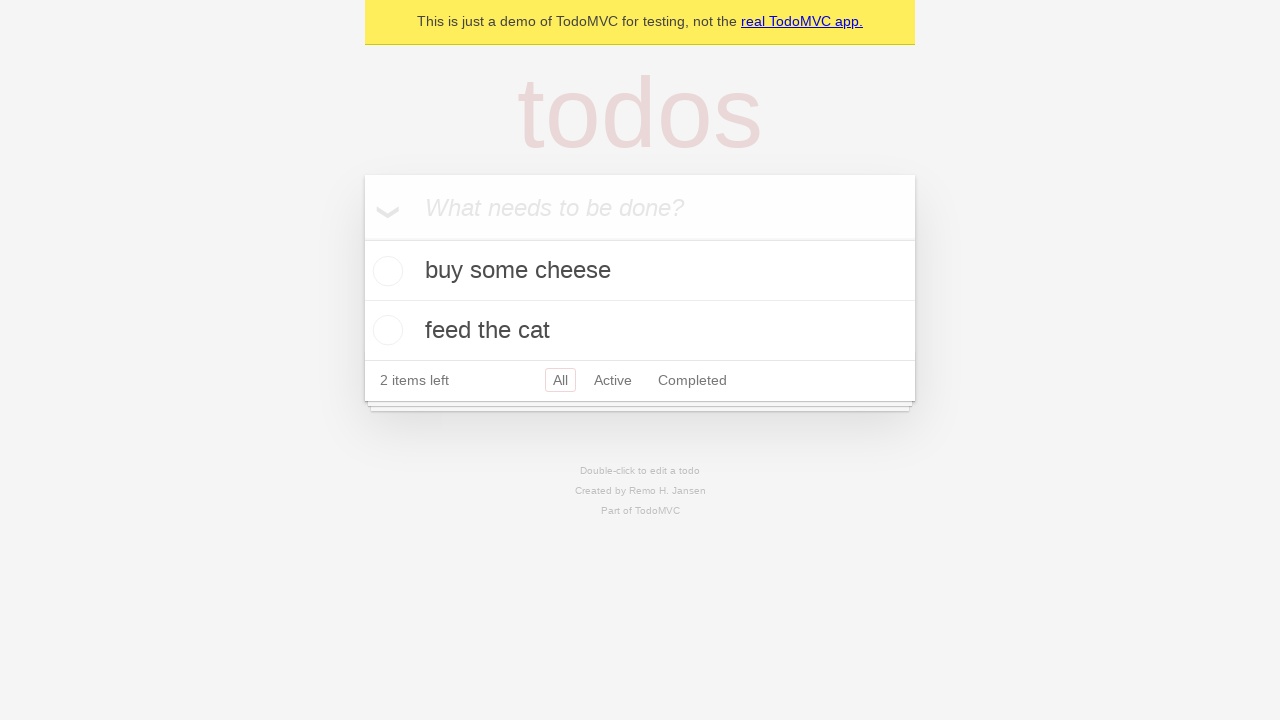

Filled new todo field with 'book a doctors appointment' on .new-todo
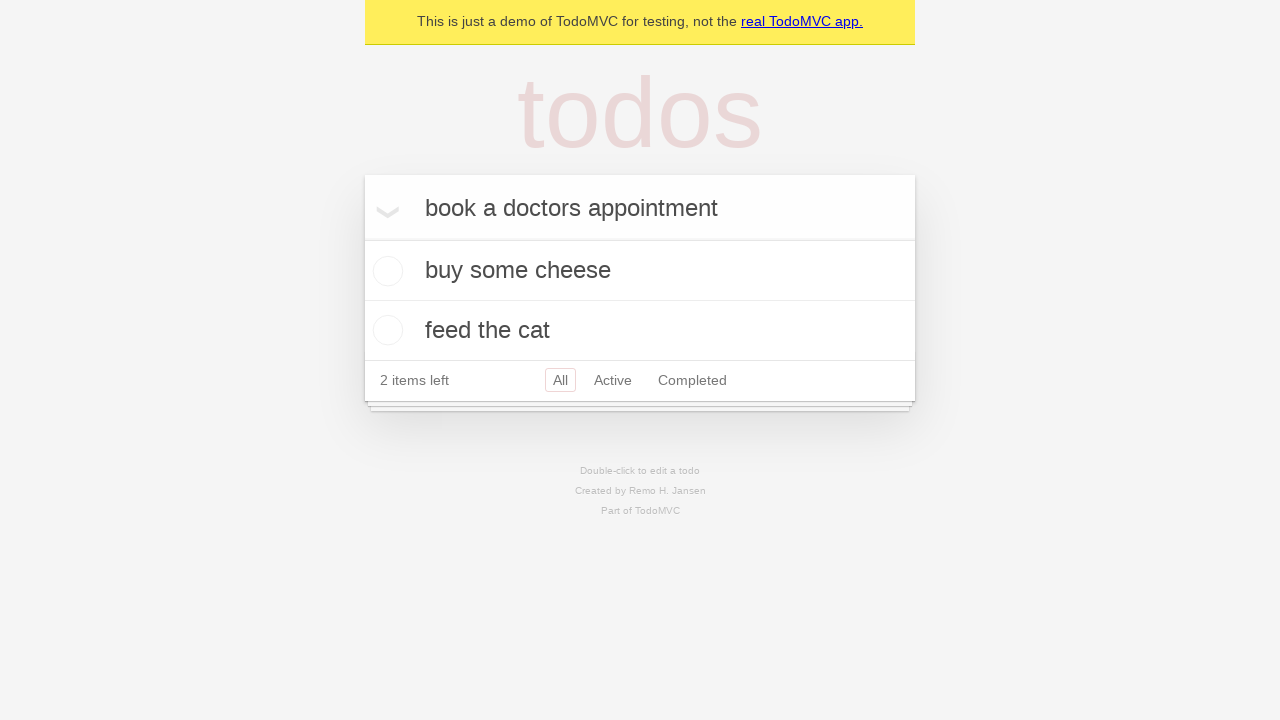

Pressed Enter to add third todo on .new-todo
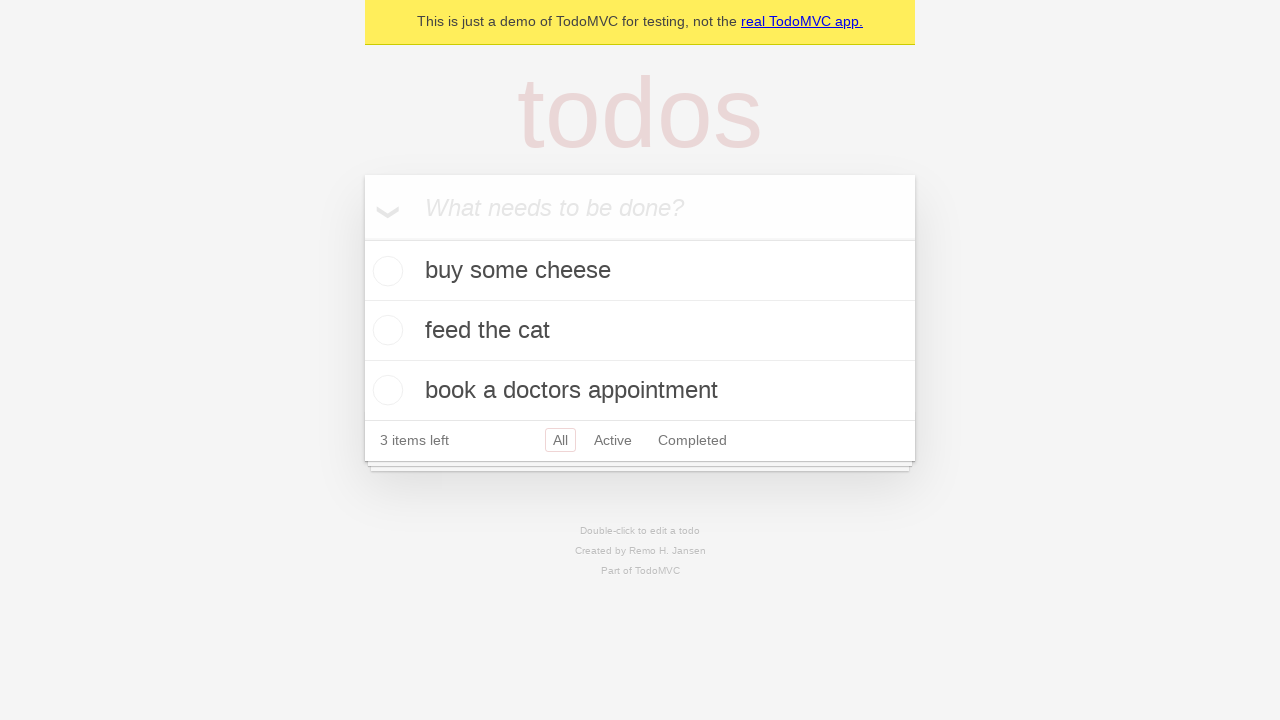

Waited for all 3 todos to be added to the list
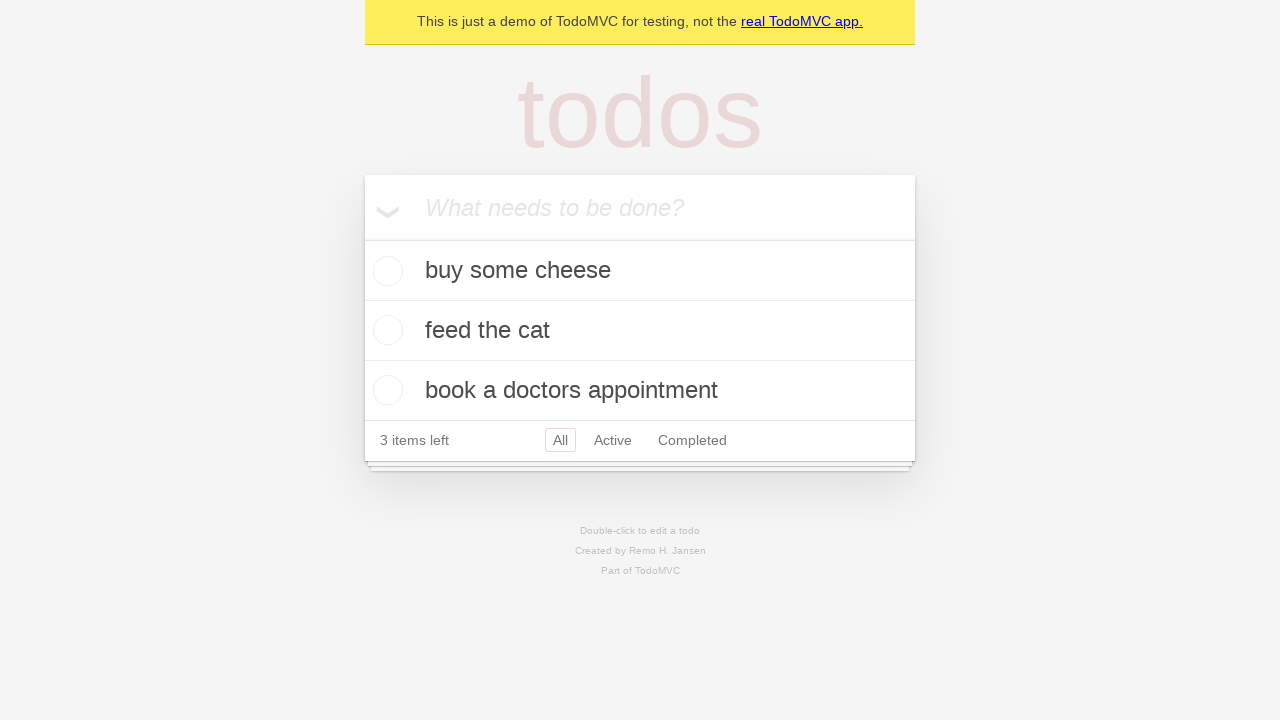

Clicked Active filter at (613, 440) on .filters >> text=Active
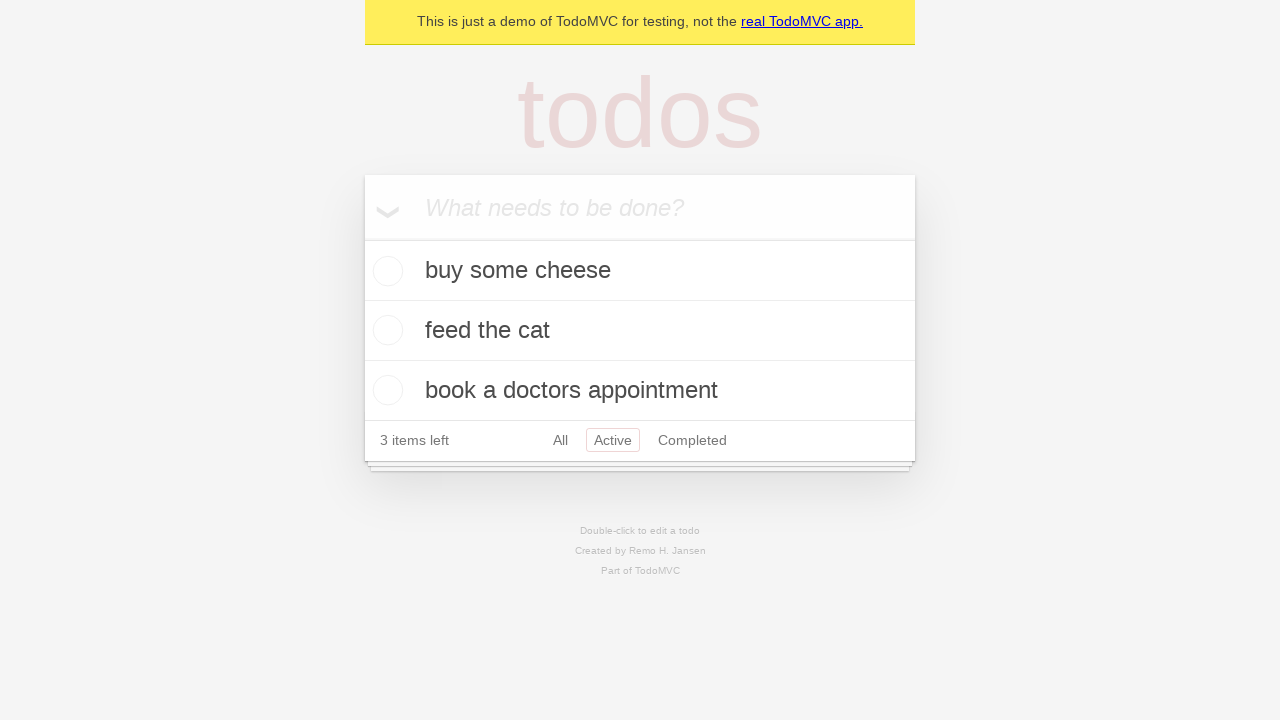

Clicked Completed filter to verify it is highlighted as currently applied at (692, 440) on .filters >> text=Completed
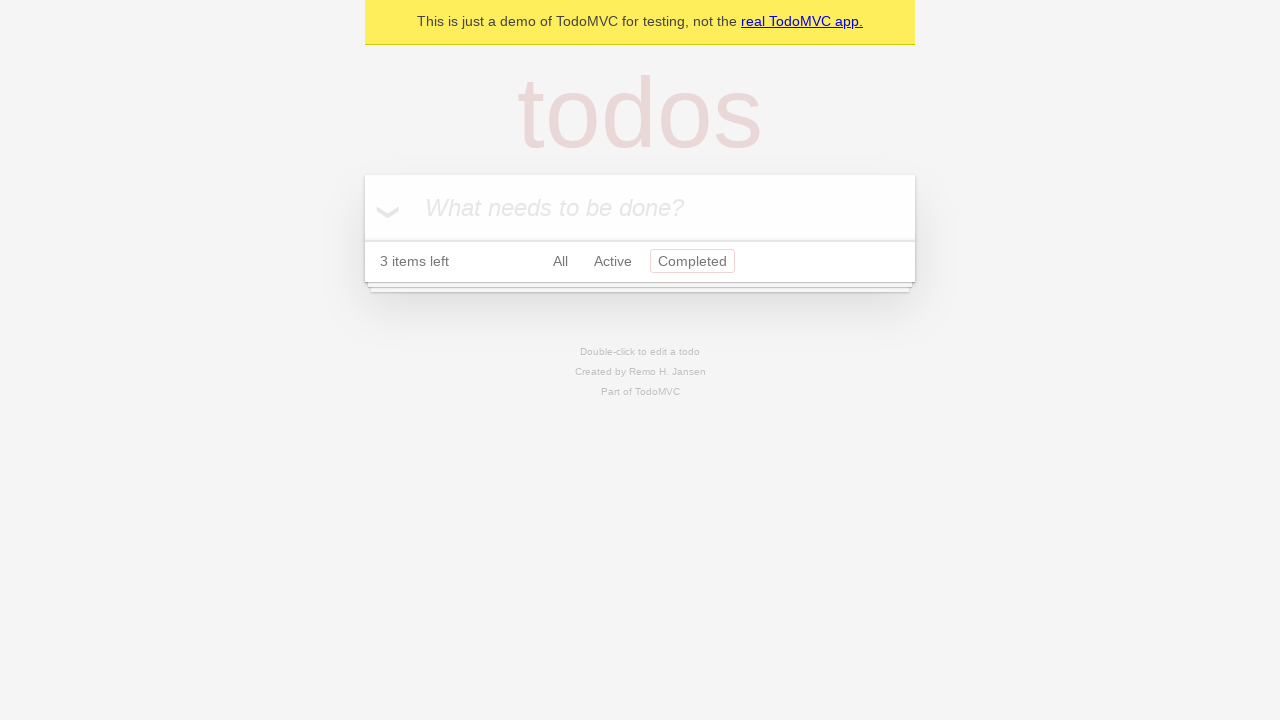

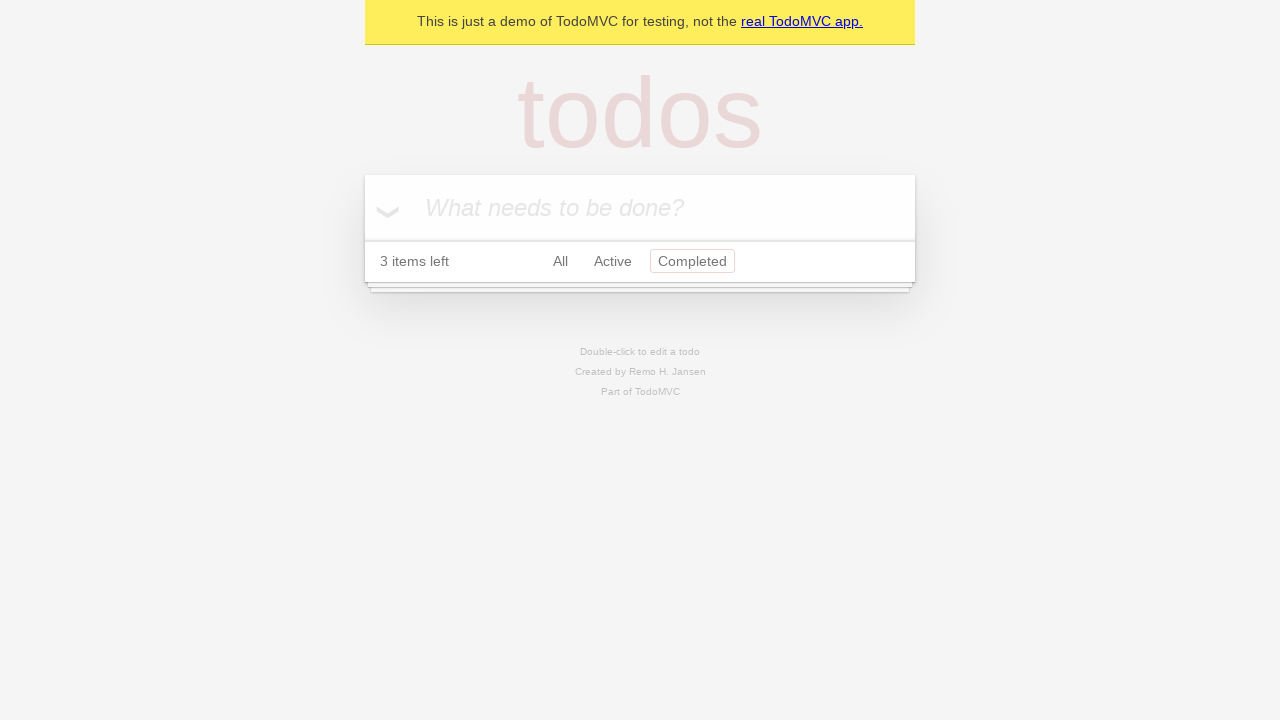